Tests contact form submission by filling in personal details and message, then verifying the success message

Starting URL: https://jupiter.cloud.planittesting.com/#/home

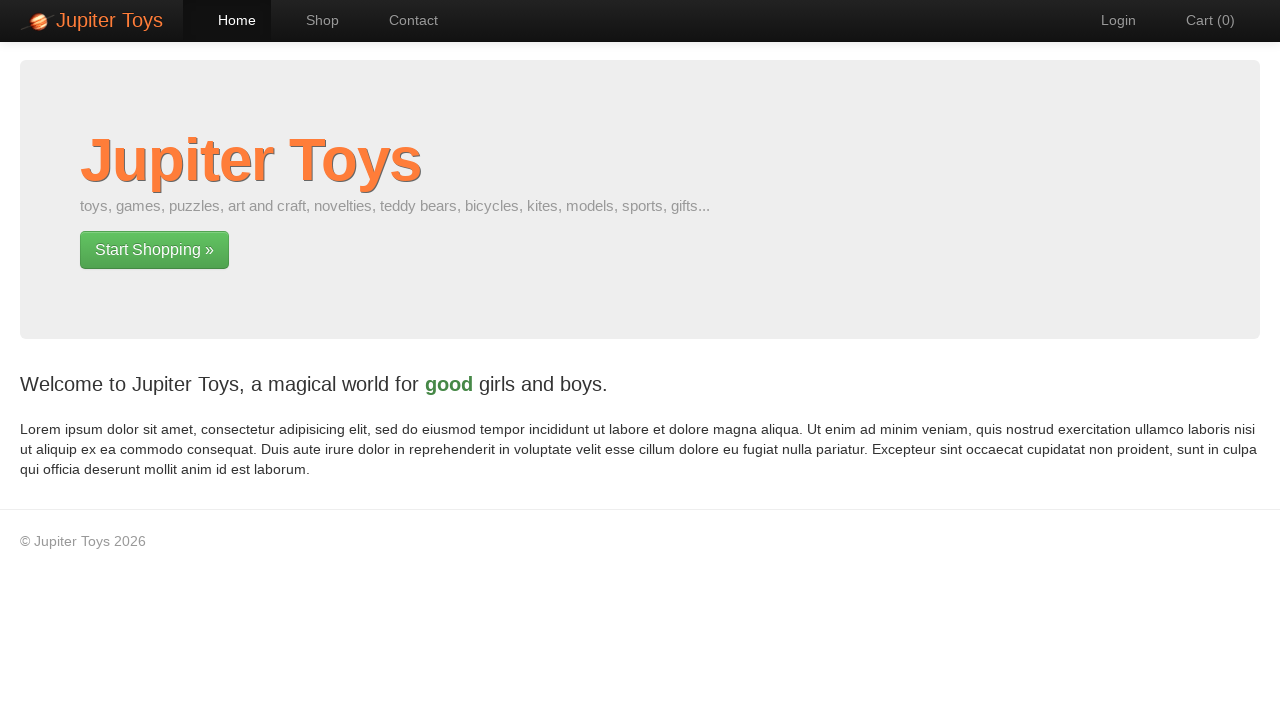

Clicked on contact navigation link at (404, 20) on #nav-contact
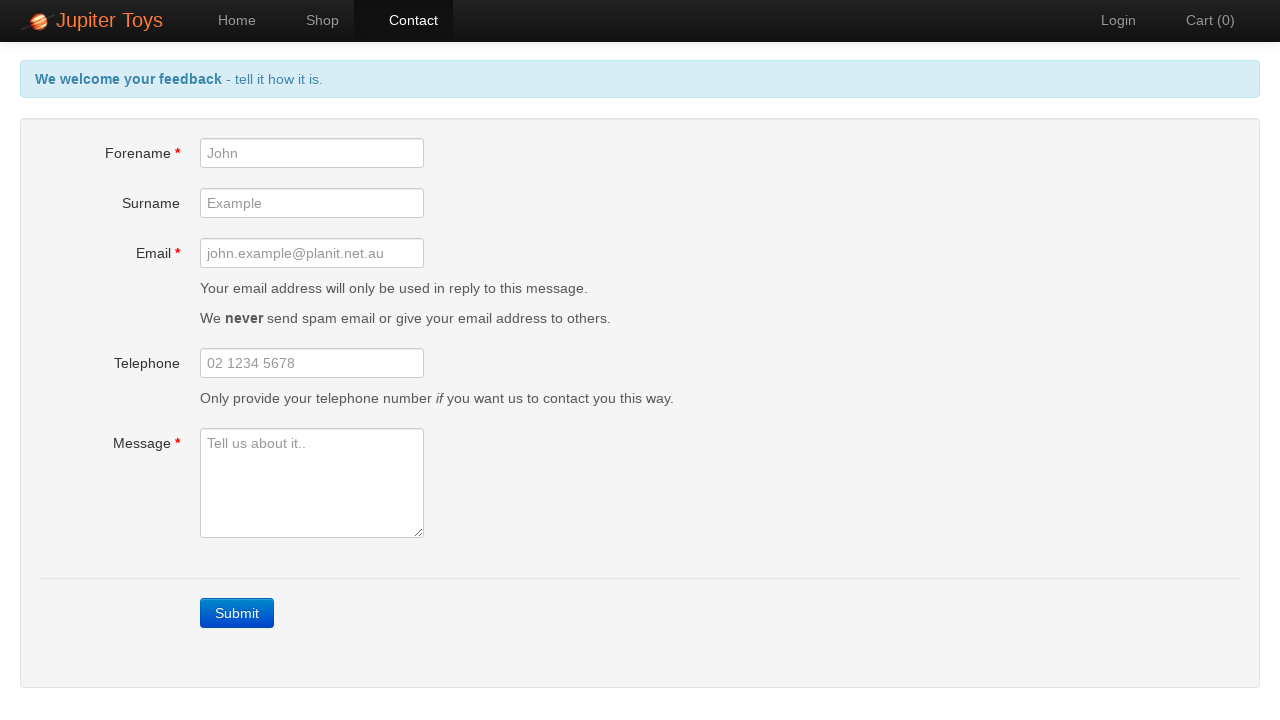

Contact form loaded with forename field visible
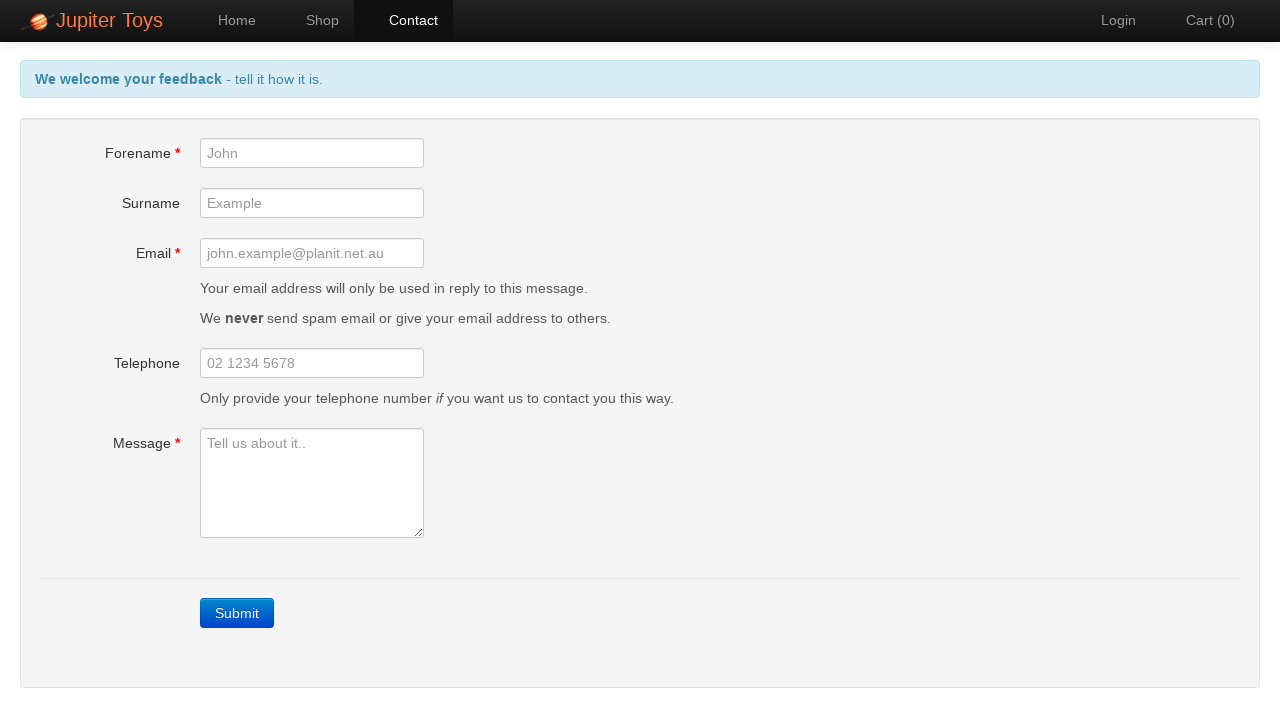

Filled forename field with 'John' on #forename
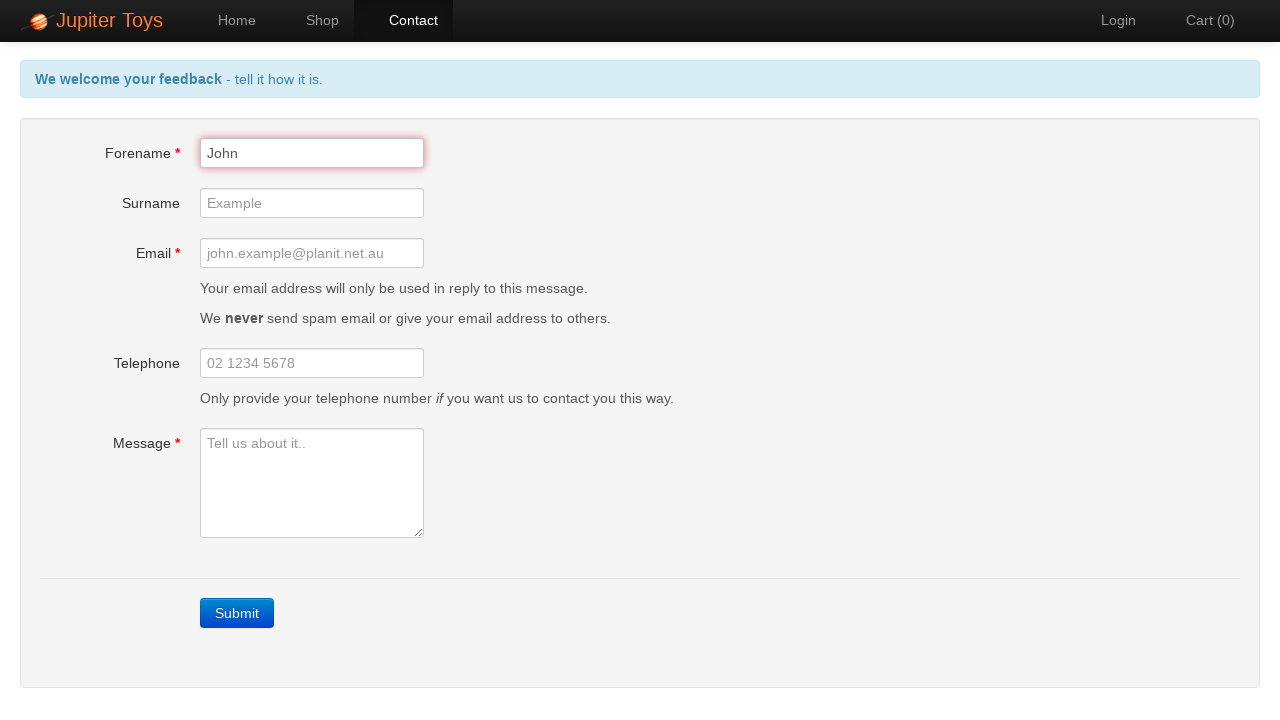

Filled surname field with 'Doe' on #surname
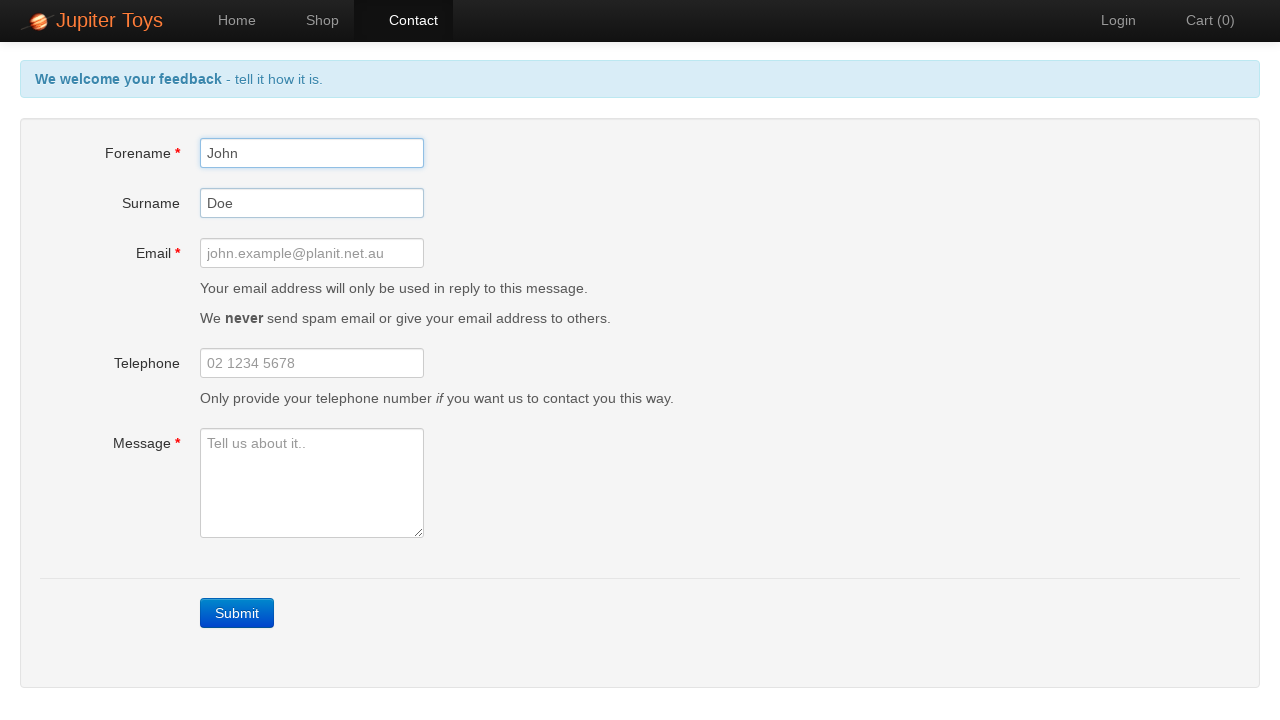

Filled email field with 'john.doe@planit.com' on #email
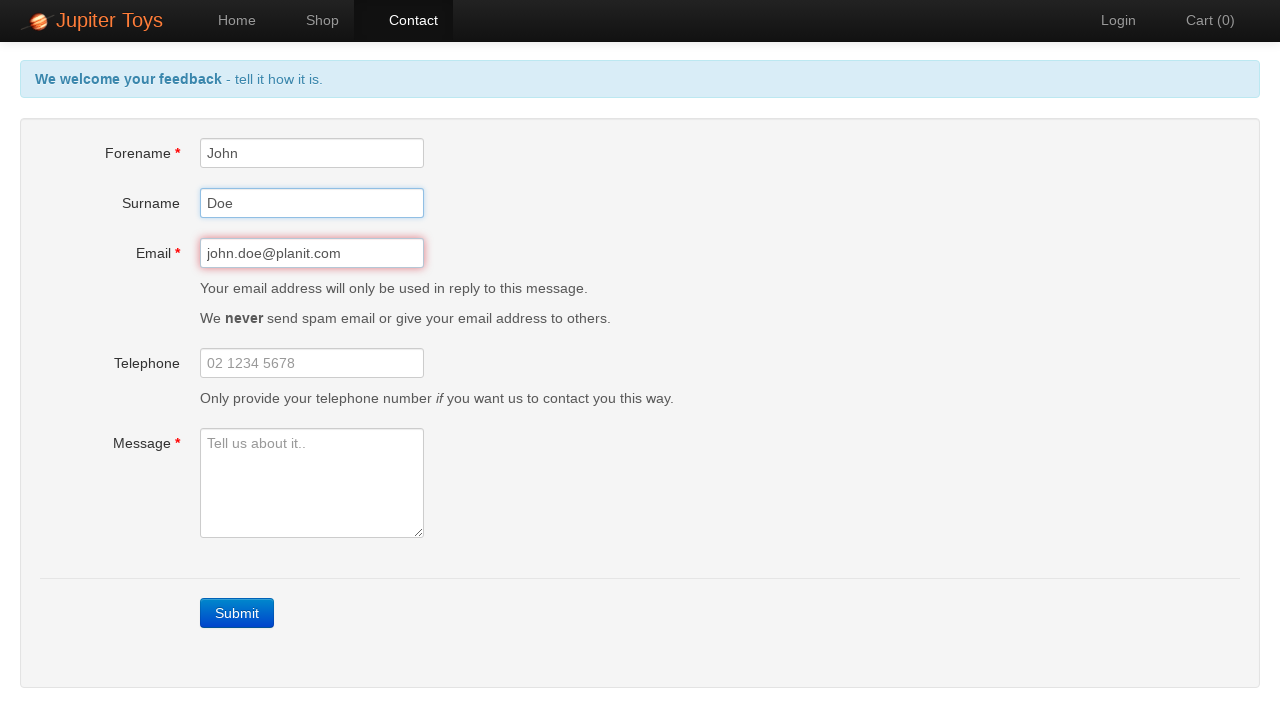

Filled telephone field with '001100110' on #telephone
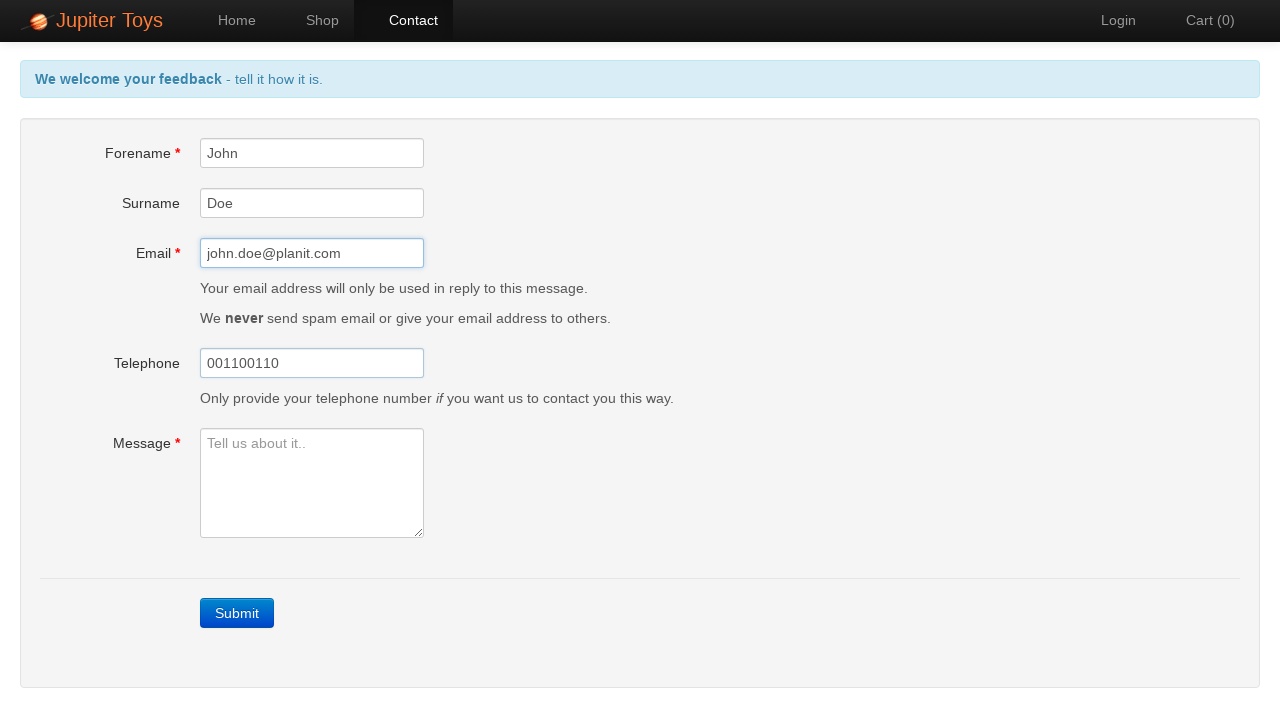

Filled message field with test feedback message on #message
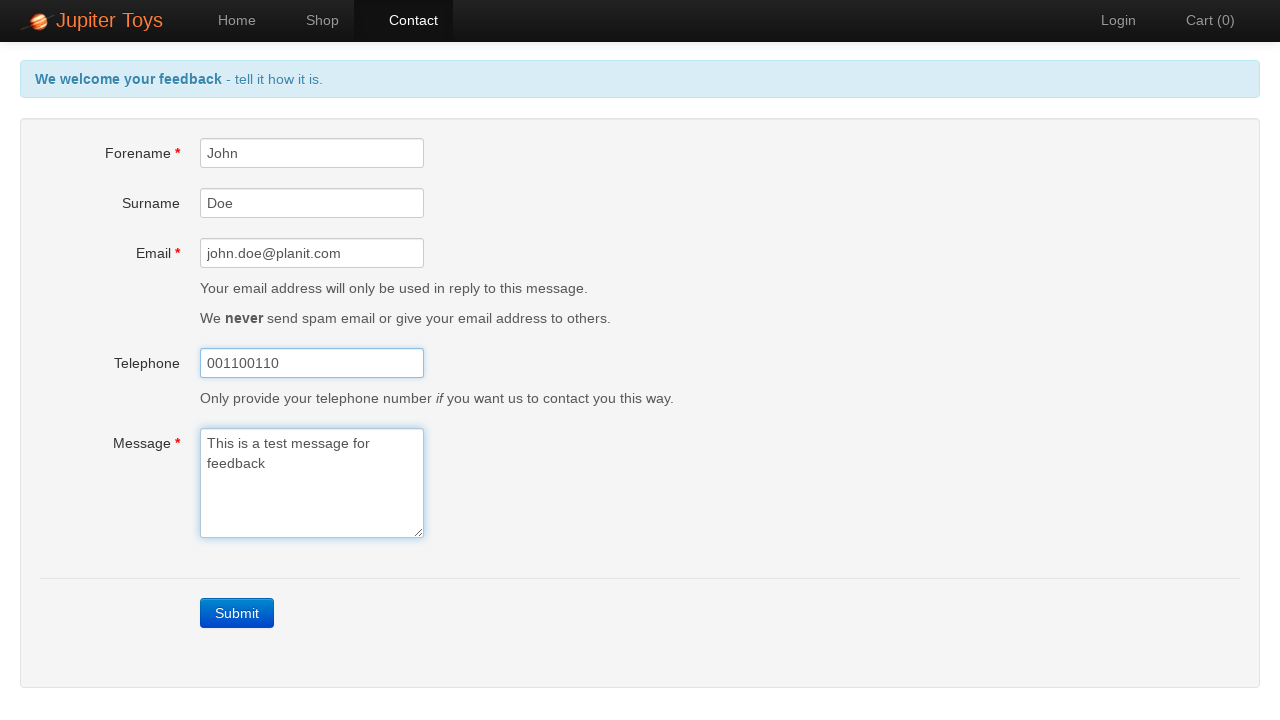

Clicked contact form submit button at (237, 613) on .btn-contact
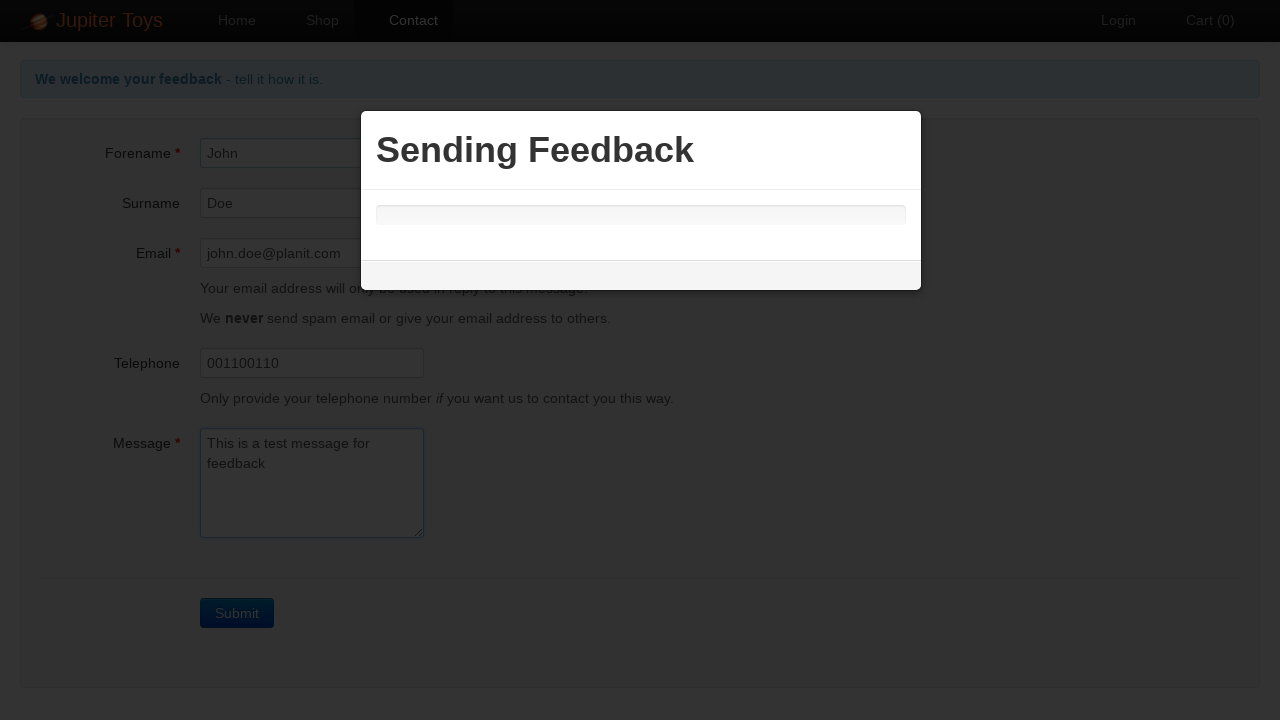

Success message appeared after form submission
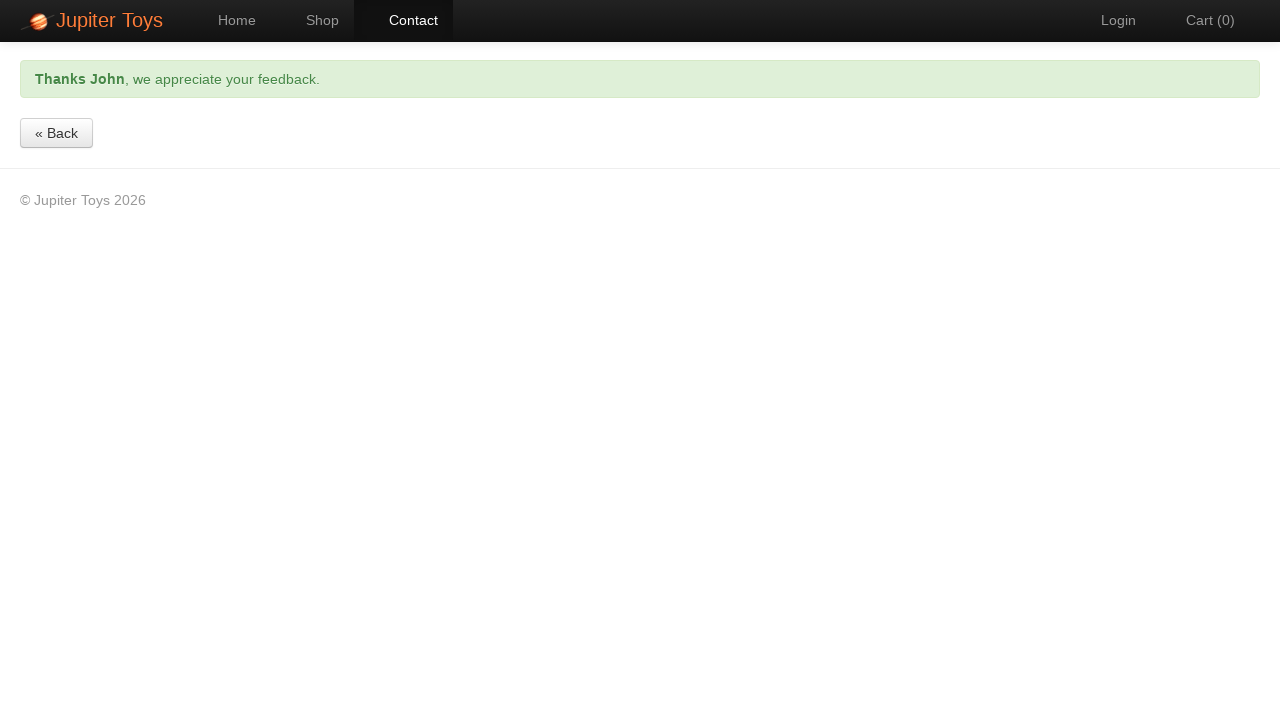

Located success alert element
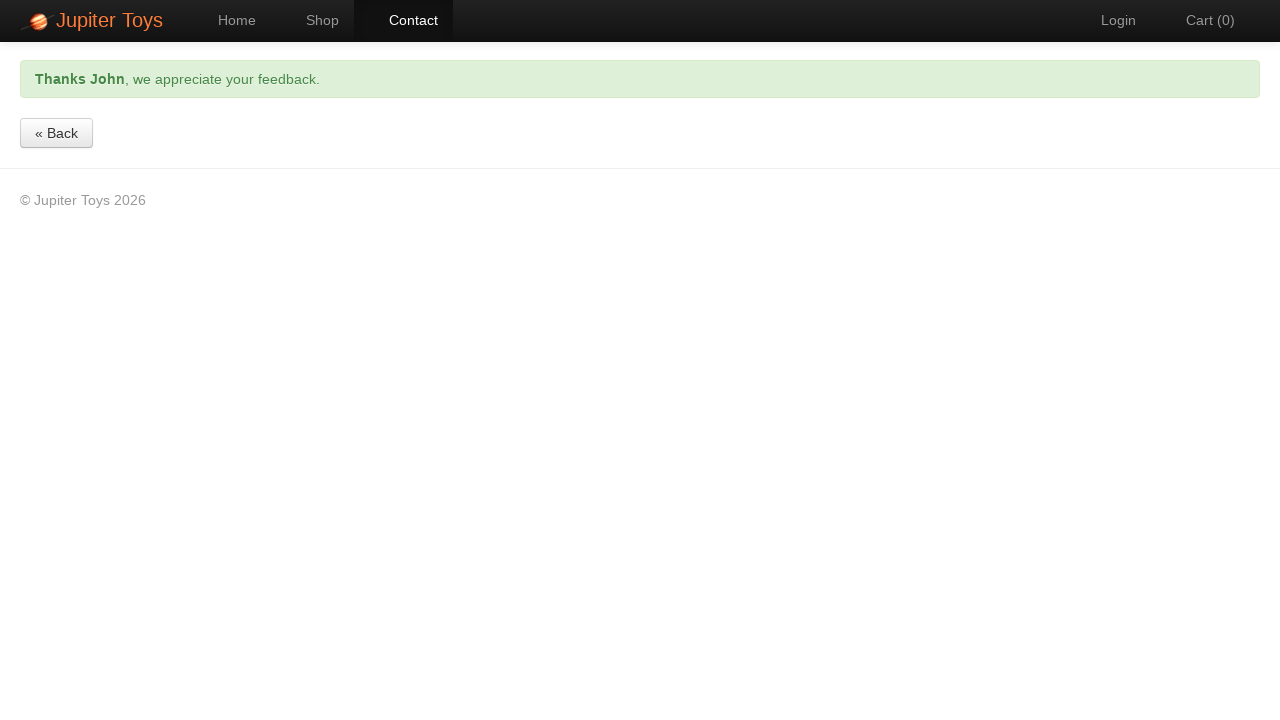

Verified success message contains 'Thanks John, we appreciate your feedback.'
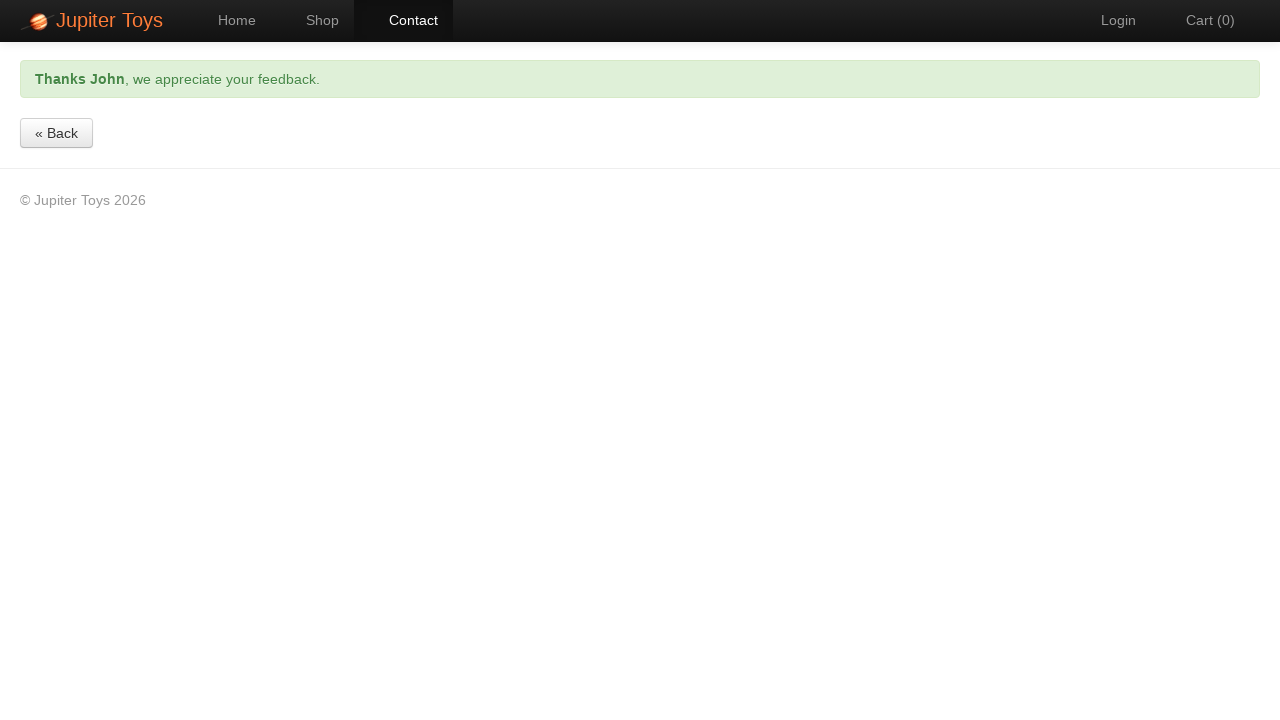

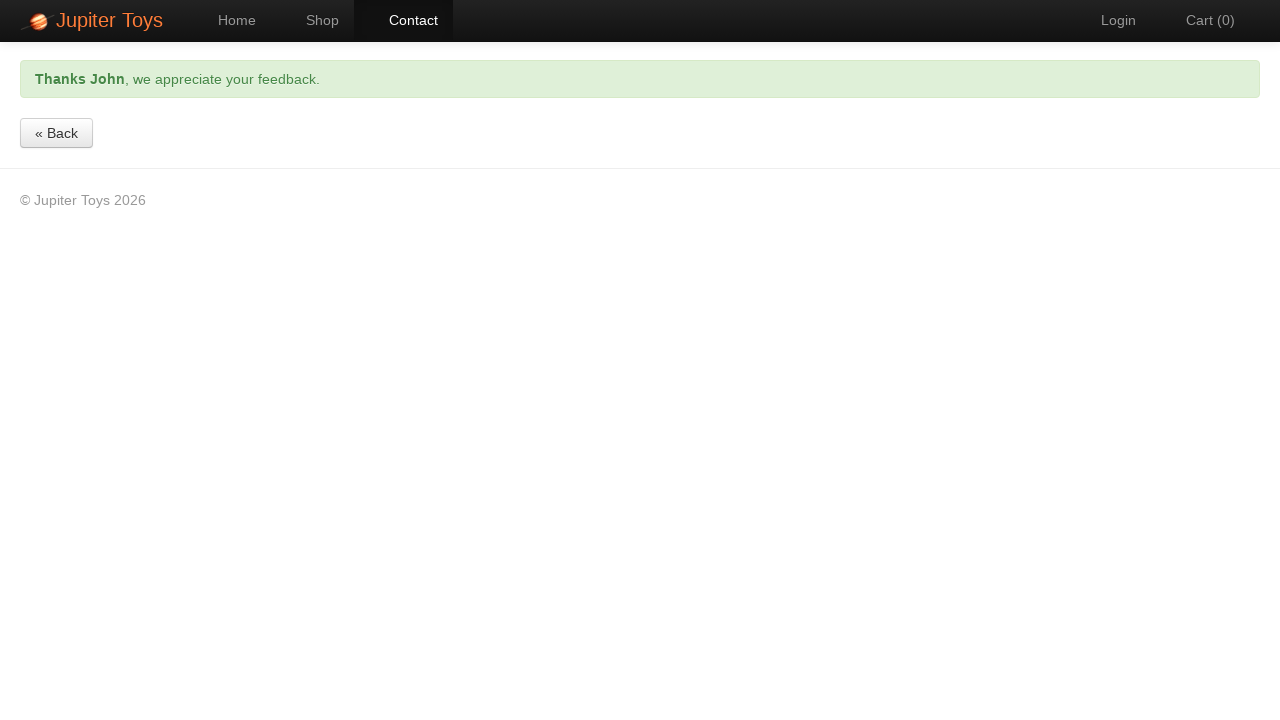